Tests that the manufacturer field accepts input by entering numeric characters and checking the field value

Starting URL: https://carros-crud.vercel.app/

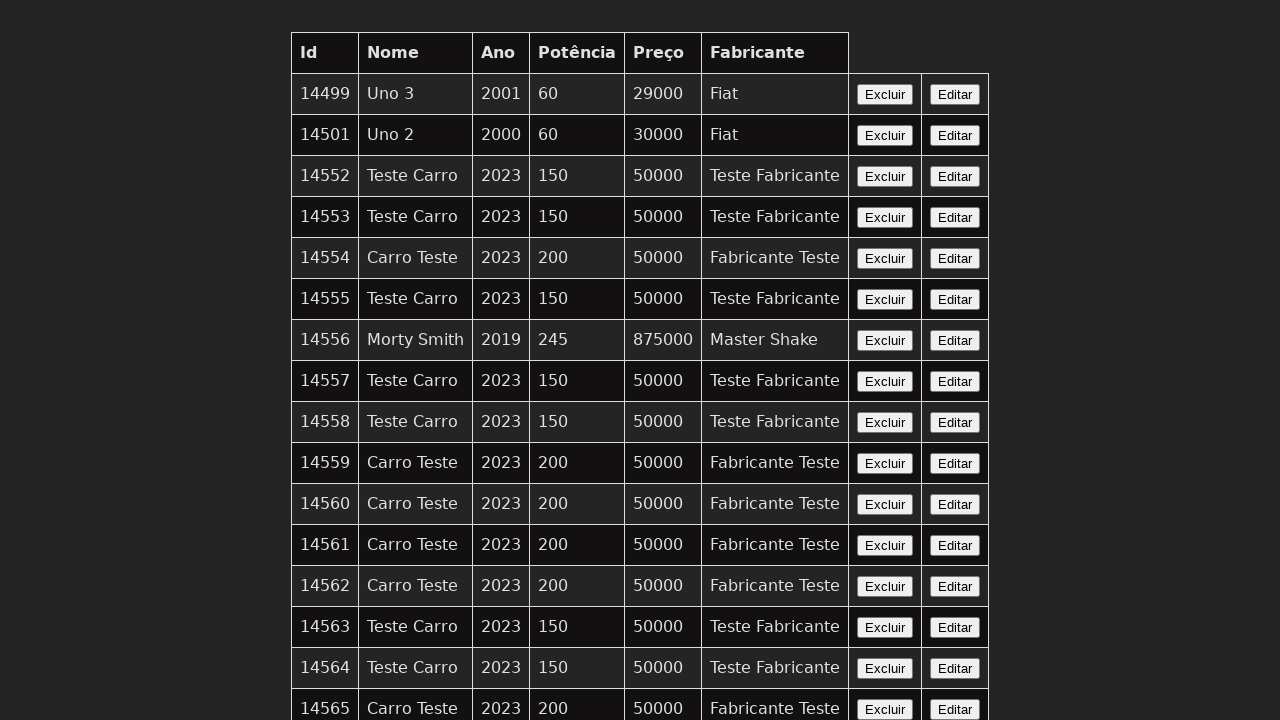

Entered numeric characters '123' into the fabricante (manufacturer) field on input[name='fabricante']
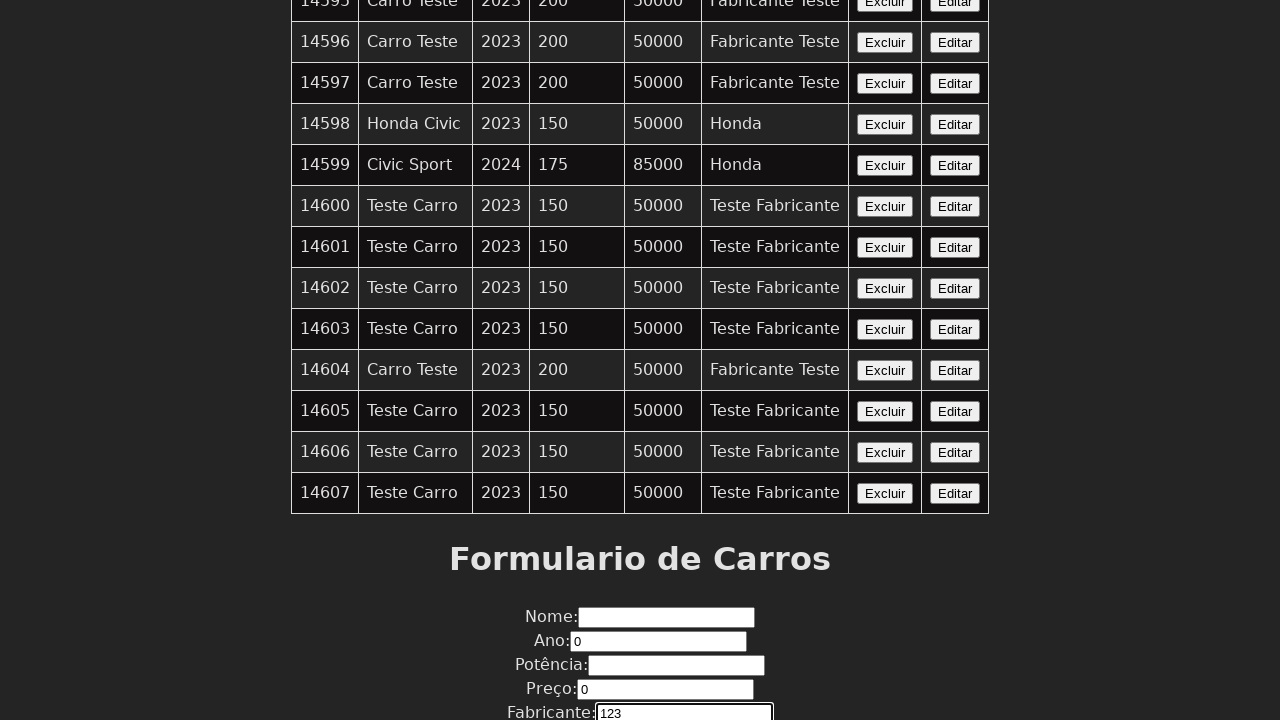

Retrieved the current value from the fabricante field
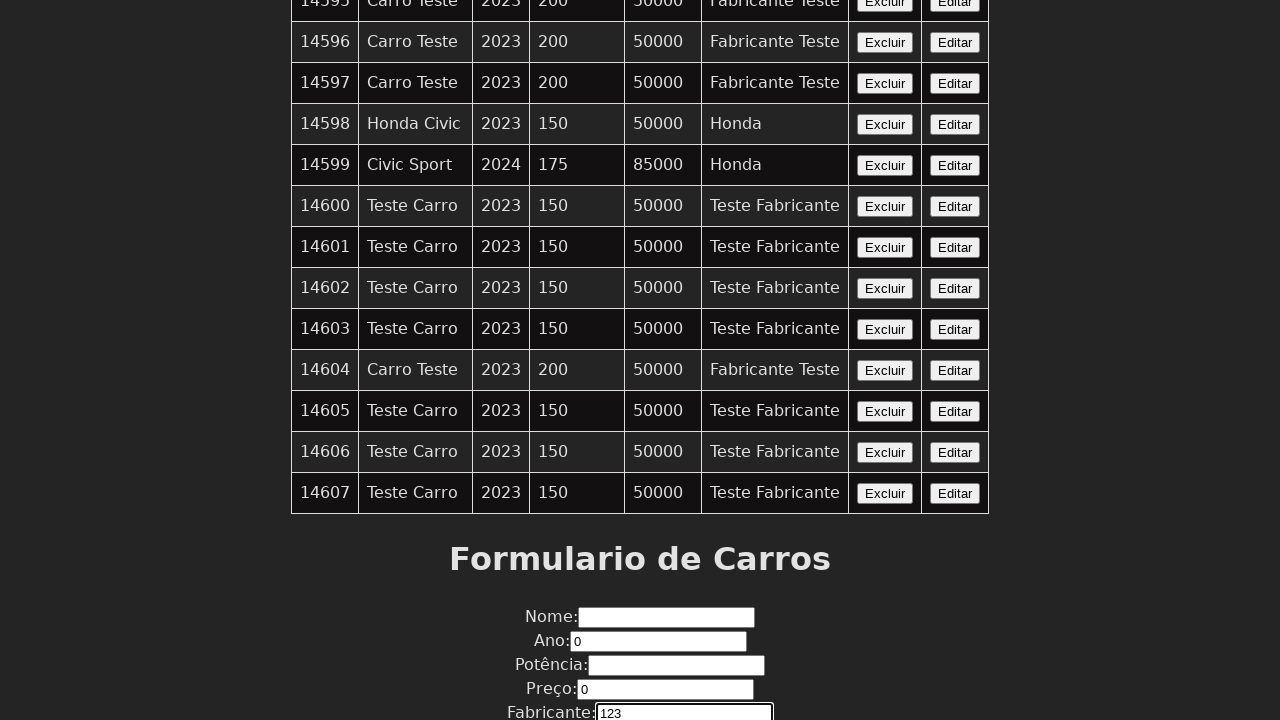

Checked if the fabricante field contains any numeric digits
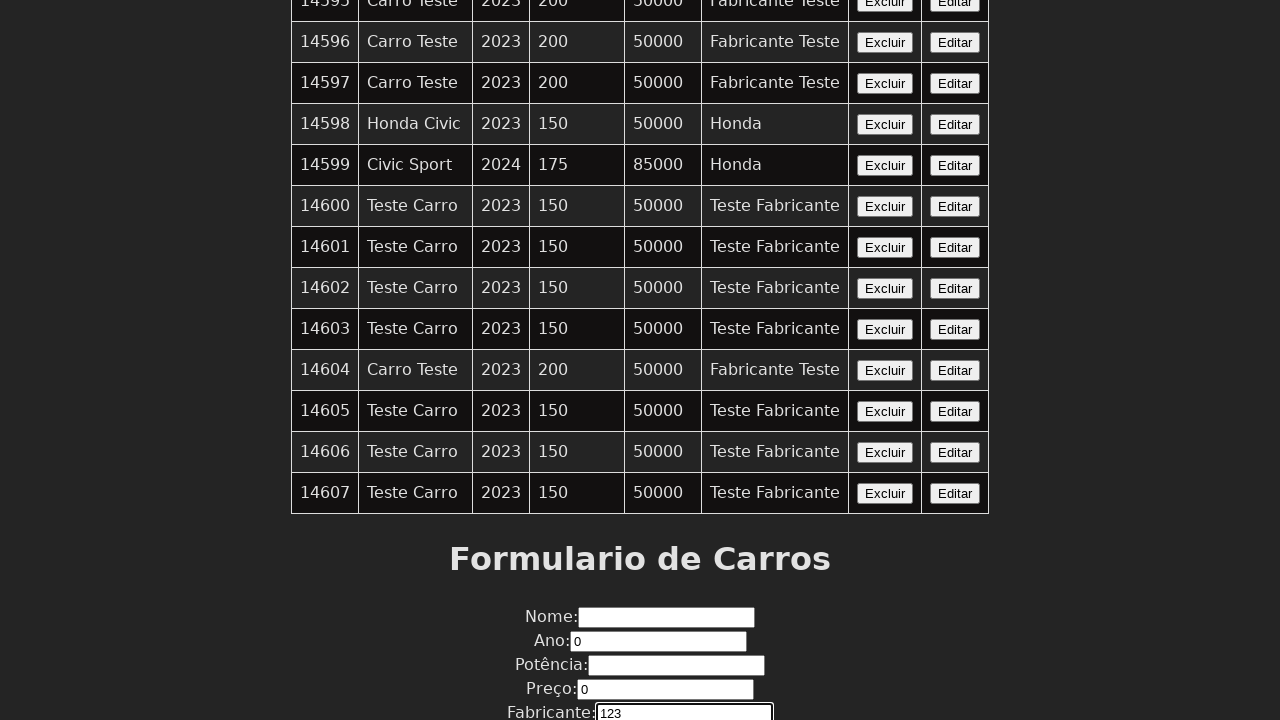

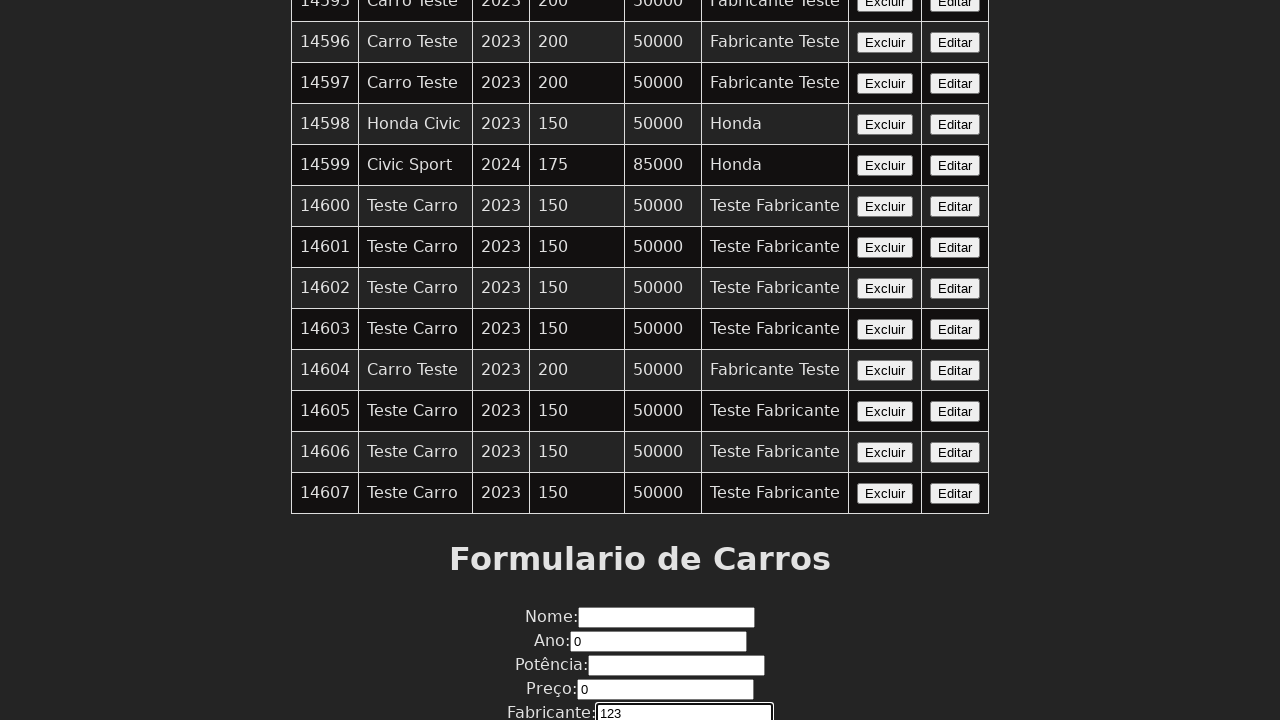